Navigates to Guru99 website, attempts to switch to an iframe and click on an element within it

Starting URL: https://www.guru99.com/

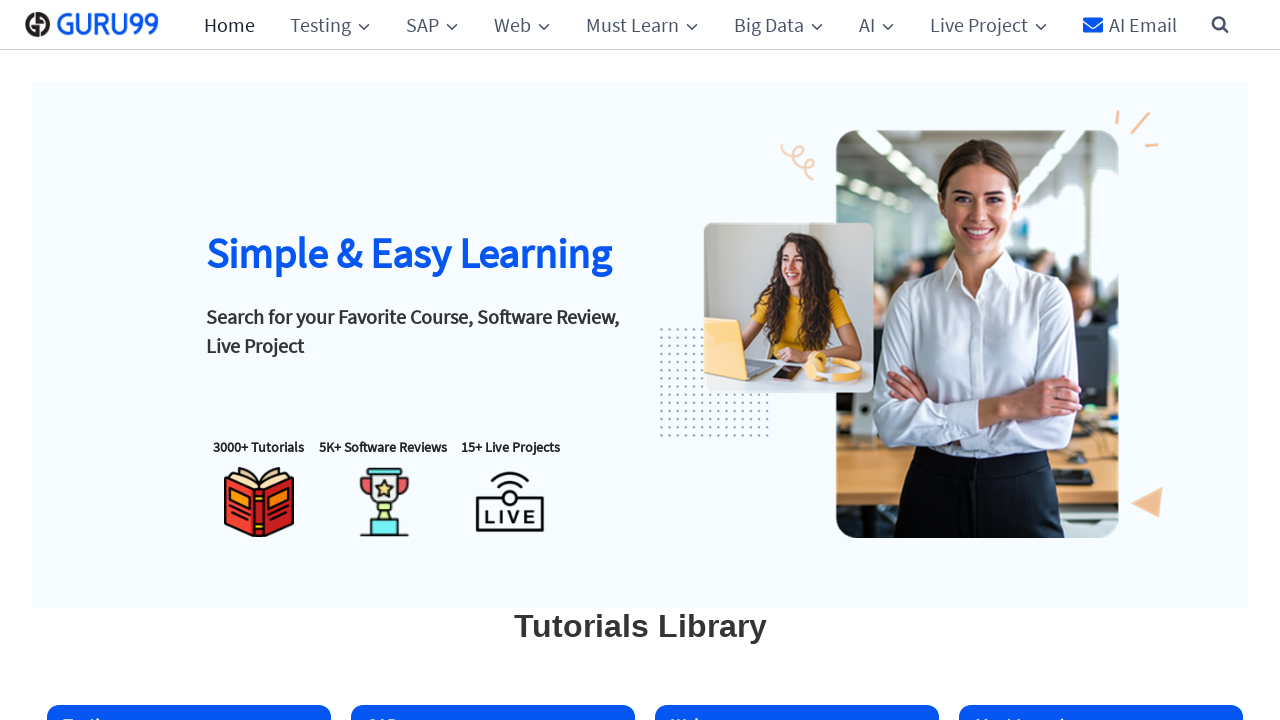

Set viewport size to 1920x1080
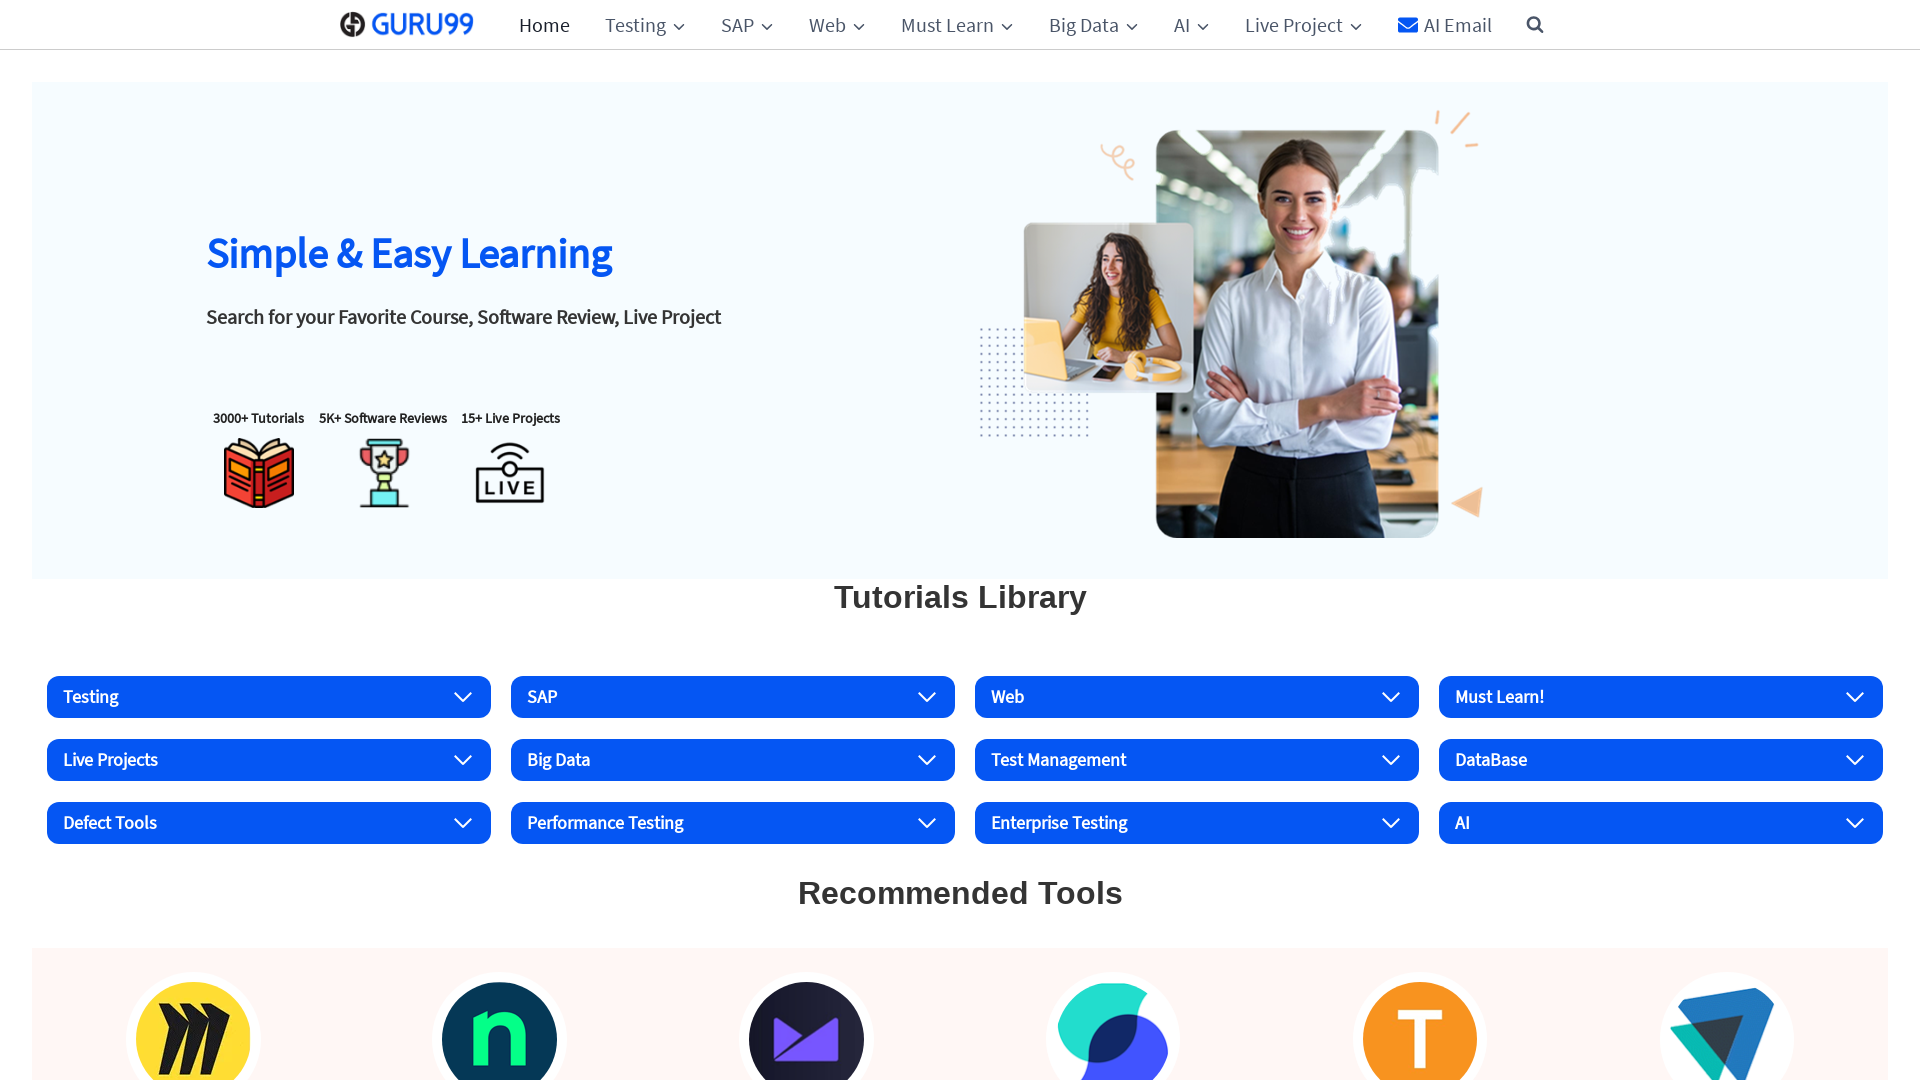

Attempted to access iframe with id 'a077aa5e'
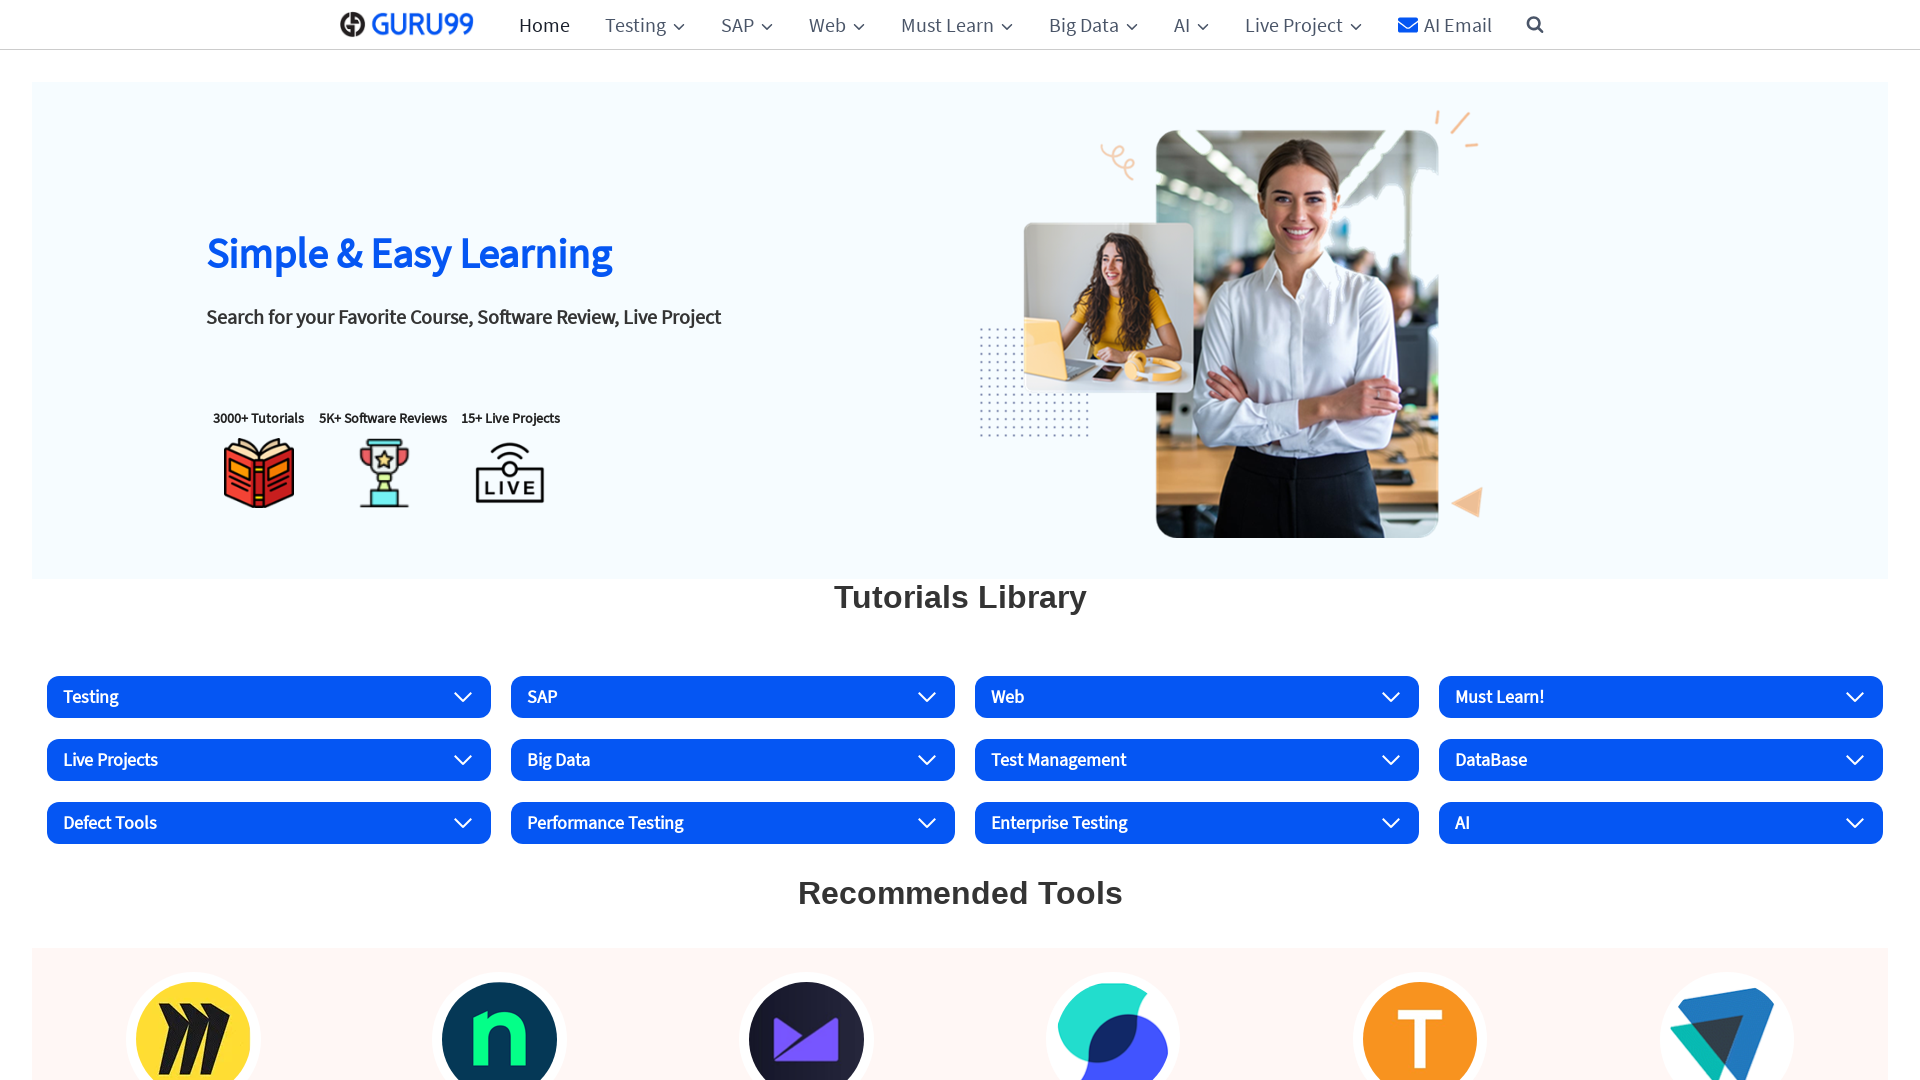

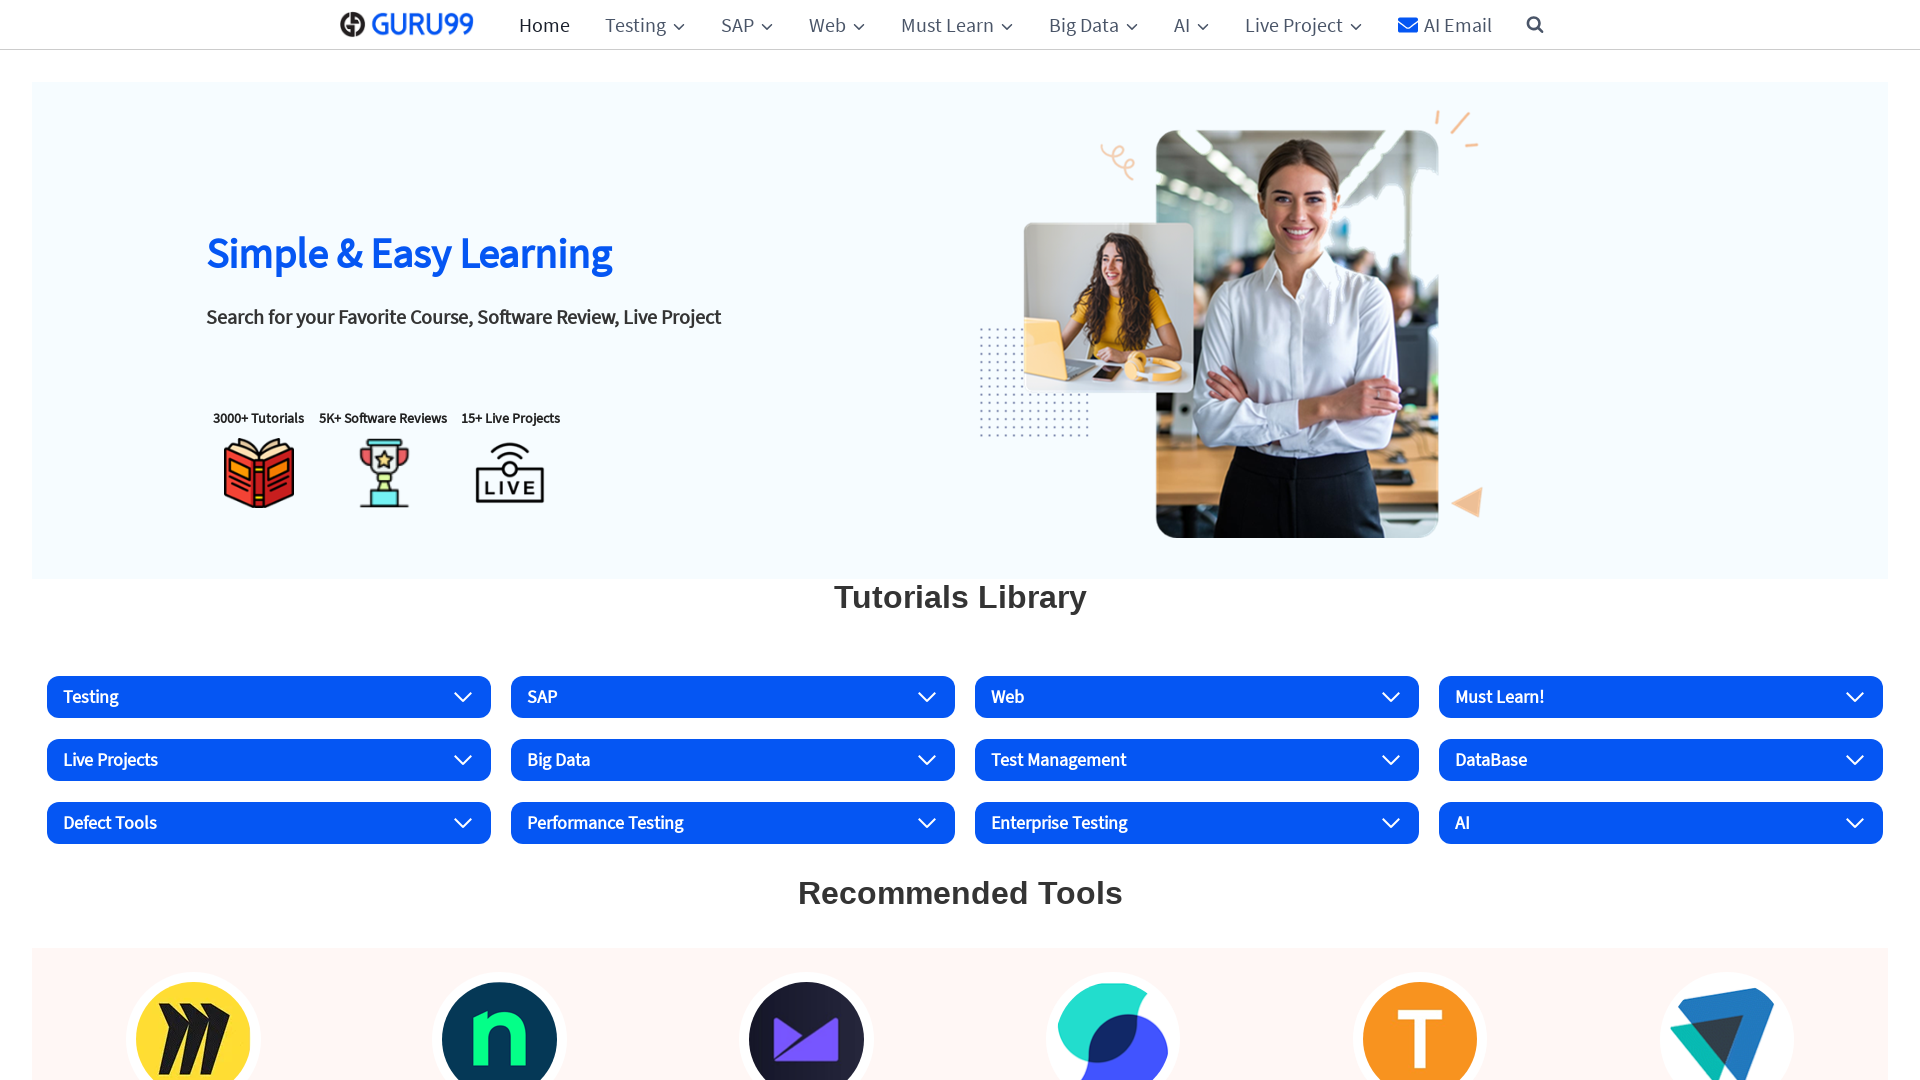